Tests AJAX data loading by clicking a button and waiting for the dynamically loaded content to appear

Starting URL: http://www.uitestingplayground.com/ajax

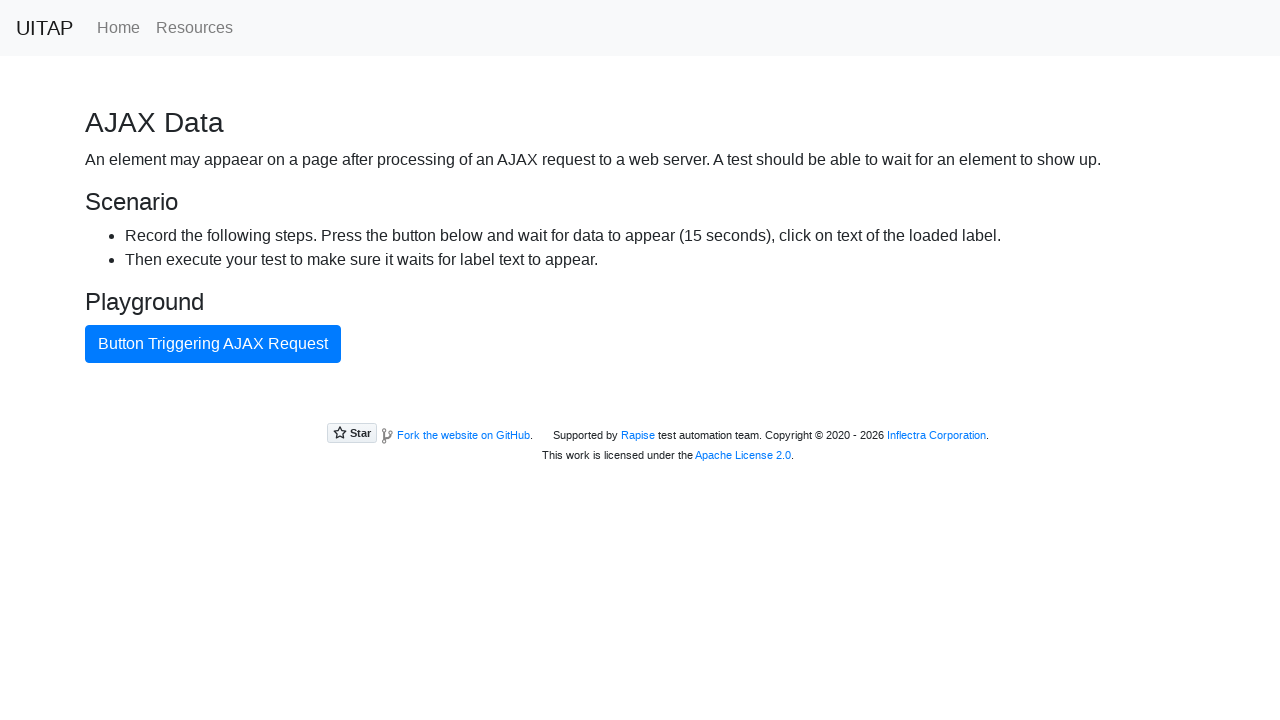

Clicked AJAX button to trigger data loading at (213, 344) on xpath=/html/body/section/div/button
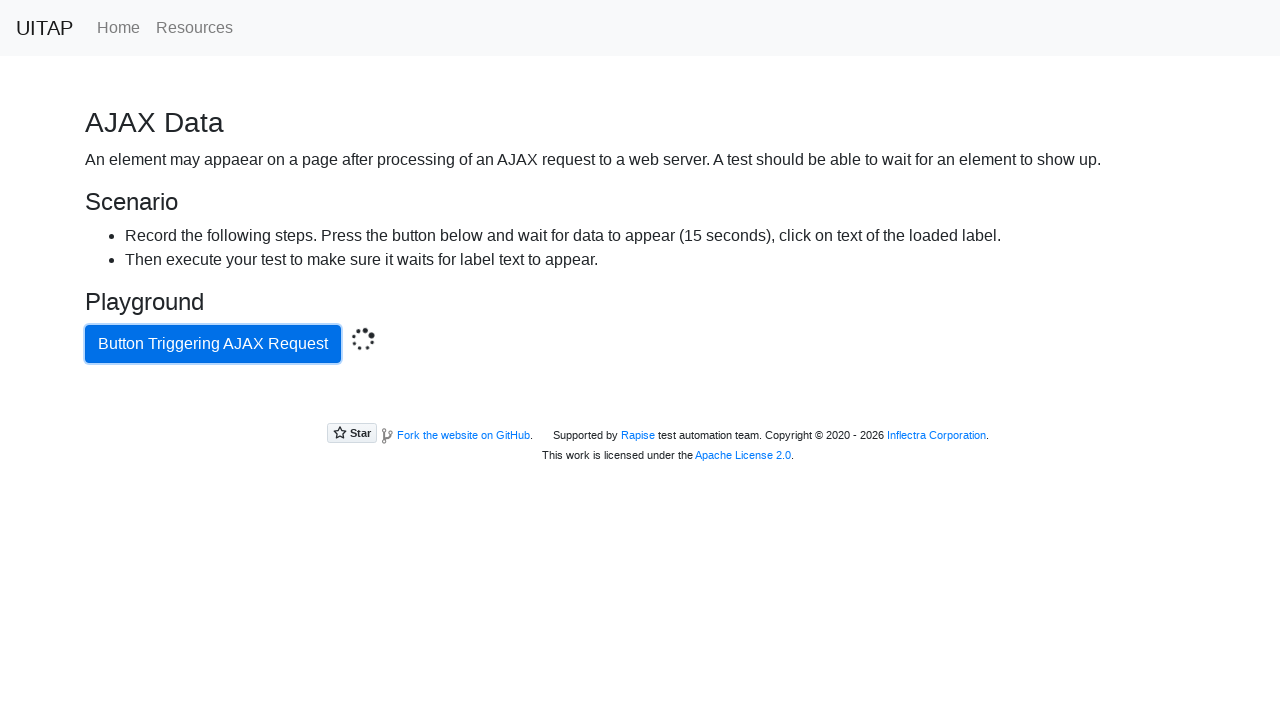

AJAX response text appeared (dynamically loaded content)
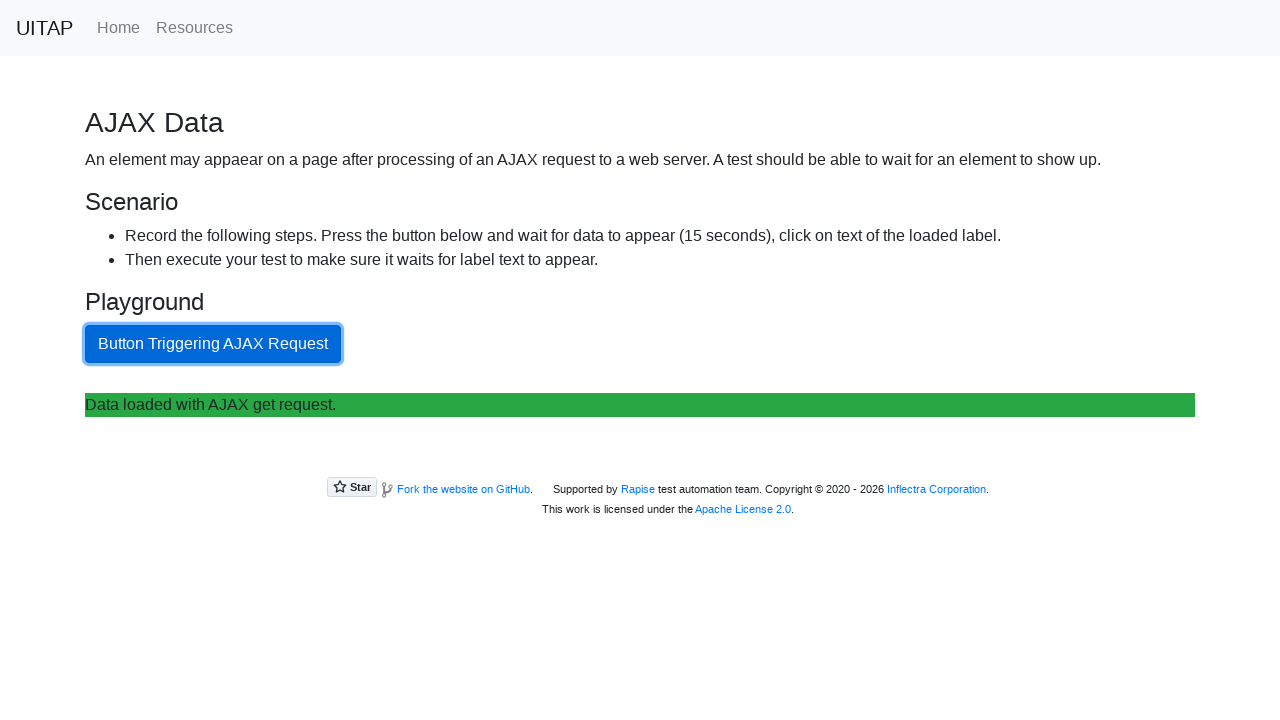

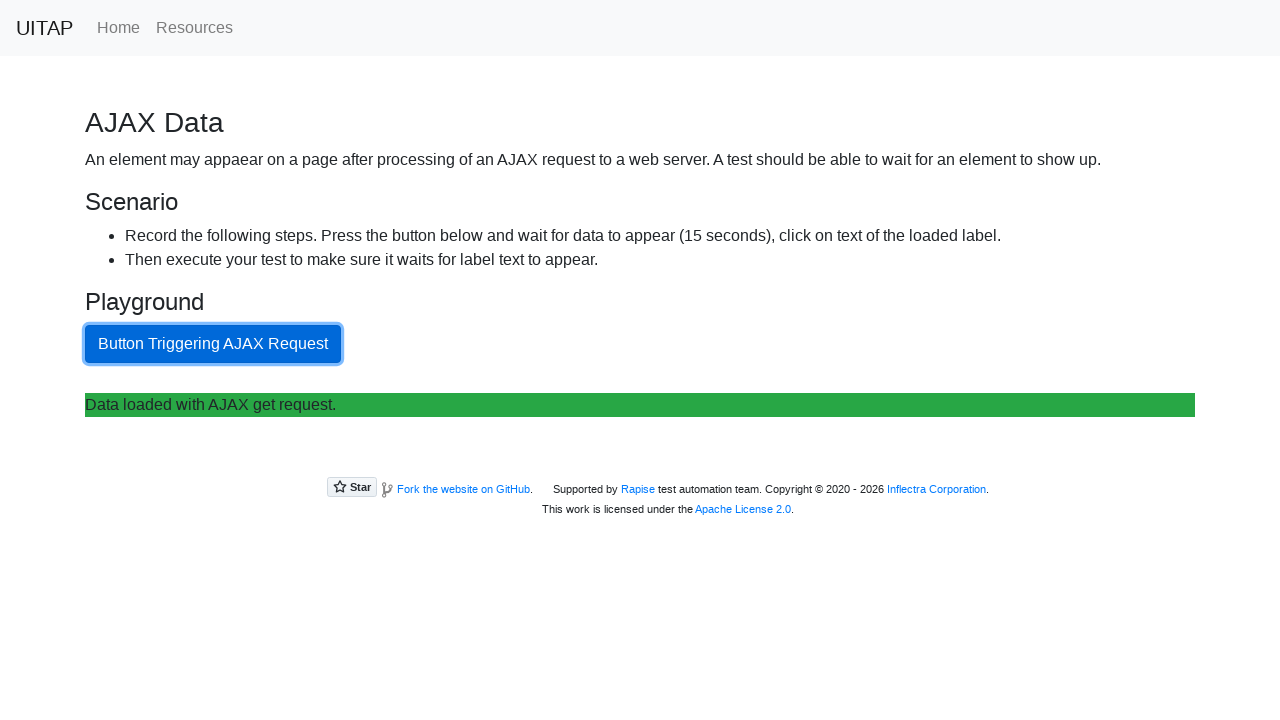